Tests a basic HTML form by filling username, password, and comments fields, then submitting the form

Starting URL: https://testpages.herokuapp.com/styled/basic-html-form-test.html

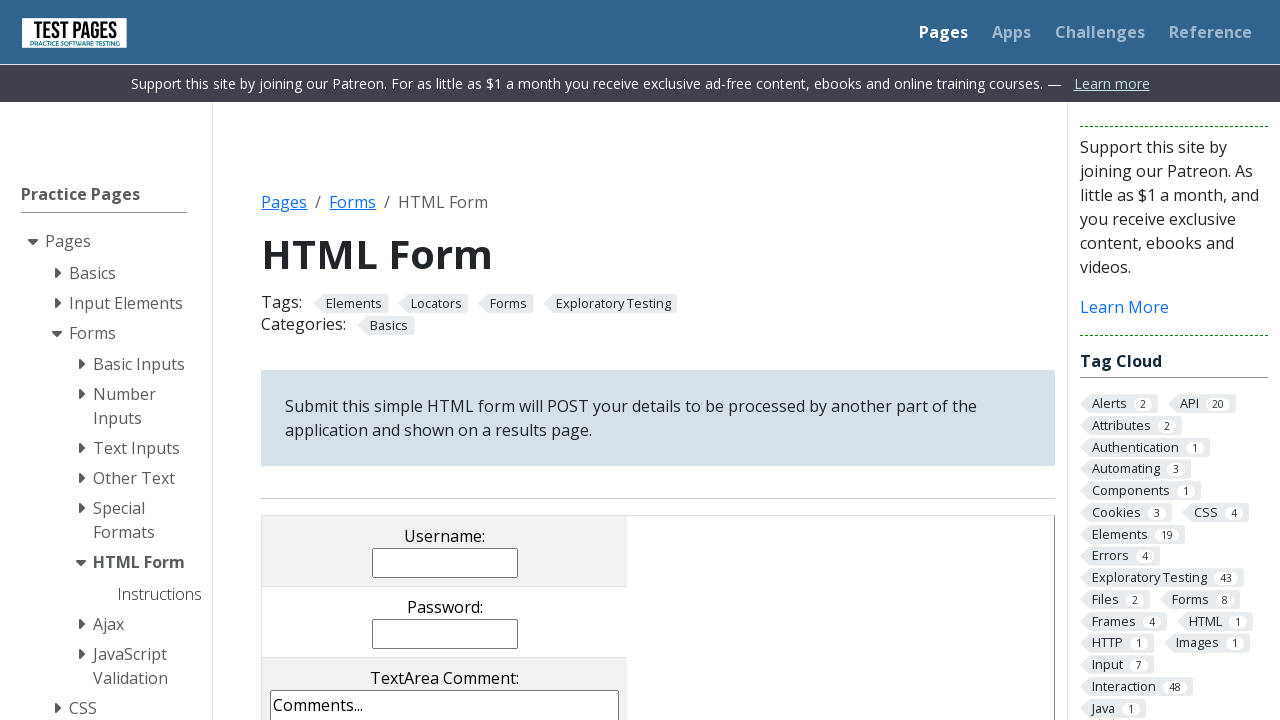

Cleared username field on input[name='username']
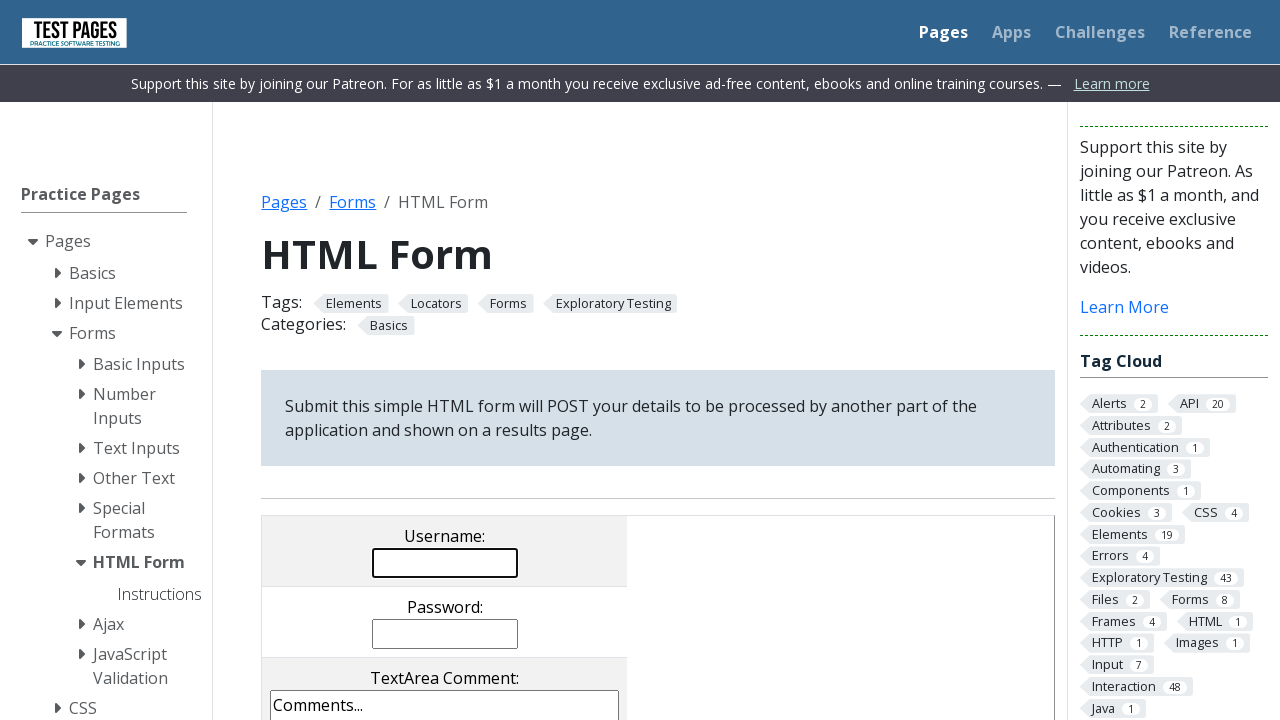

Filled username field with 'Shuren' on input[name='username']
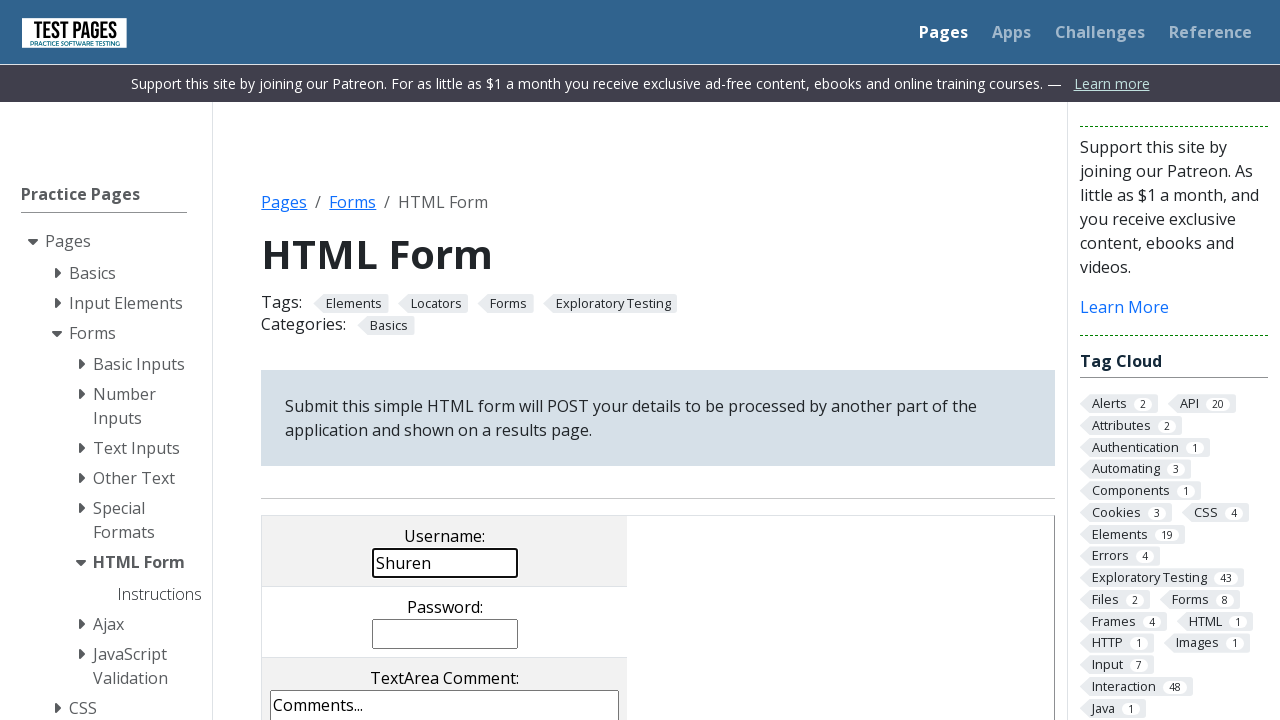

Cleared password field on input[name='password']
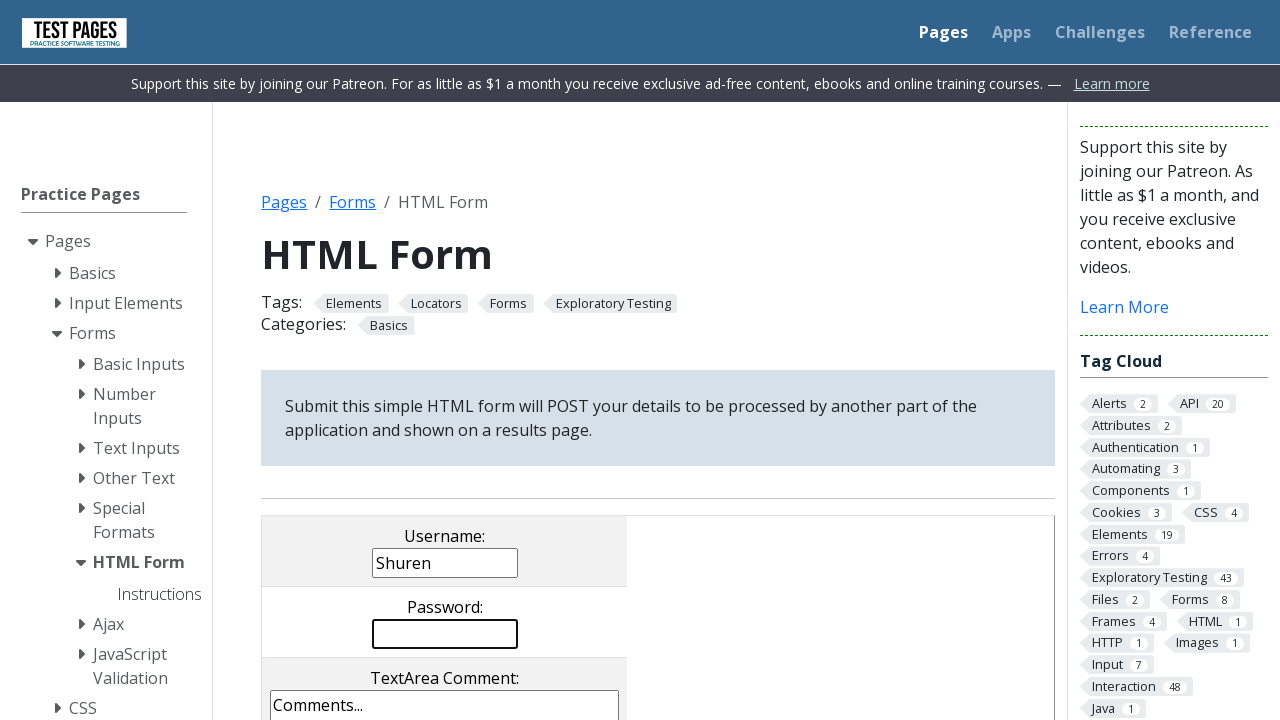

Filled password field with 'Shuren002' on input[name='password']
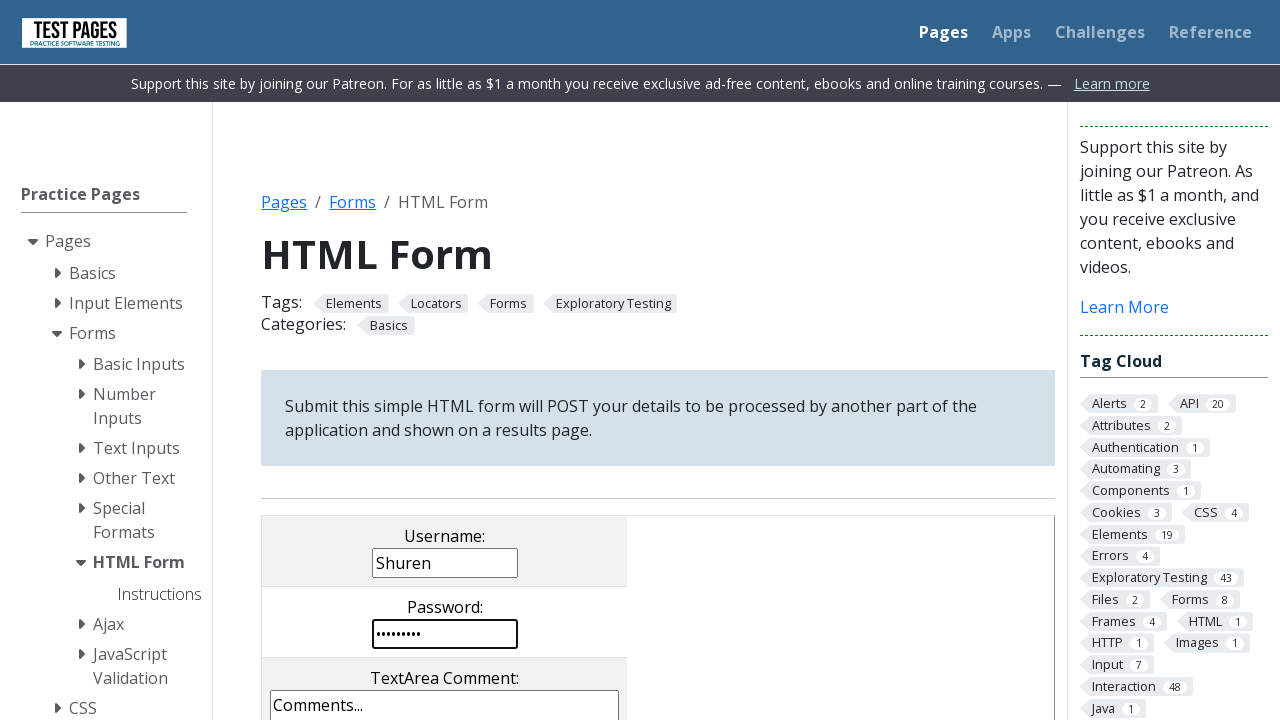

Cleared comments field on textarea[name='comments']
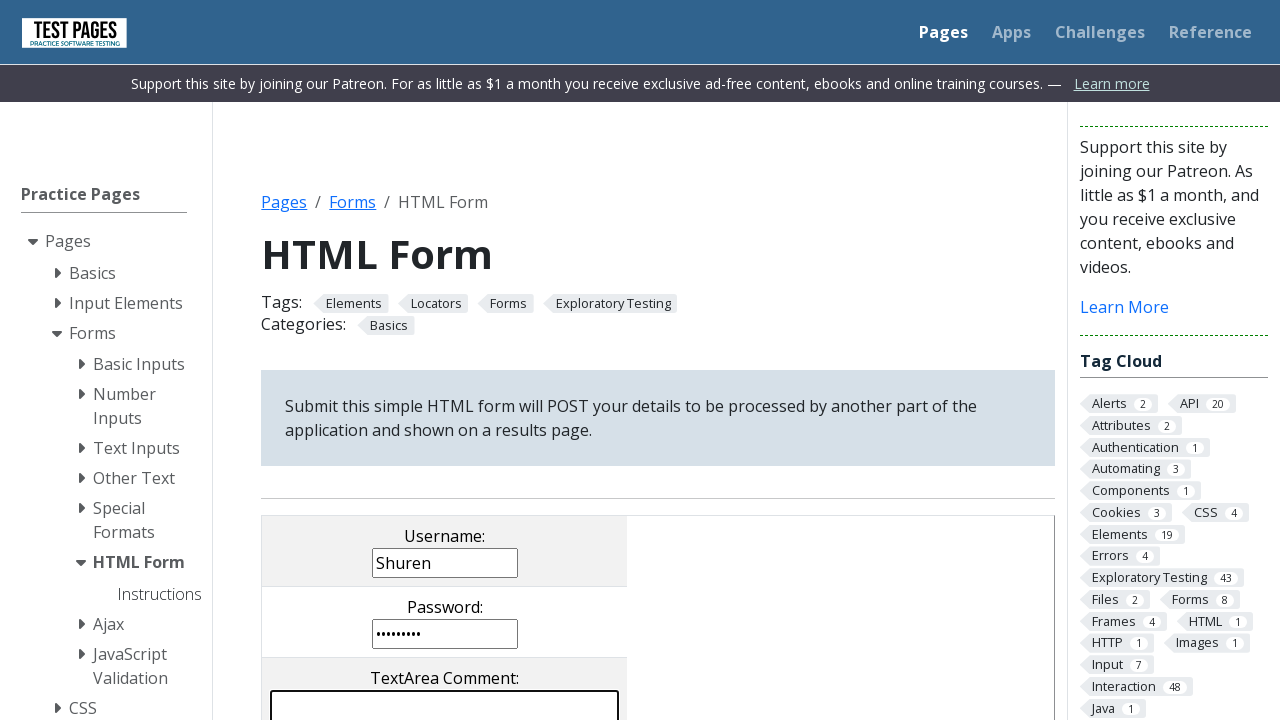

Filled comments field with 'It is personal information site' on textarea[name='comments']
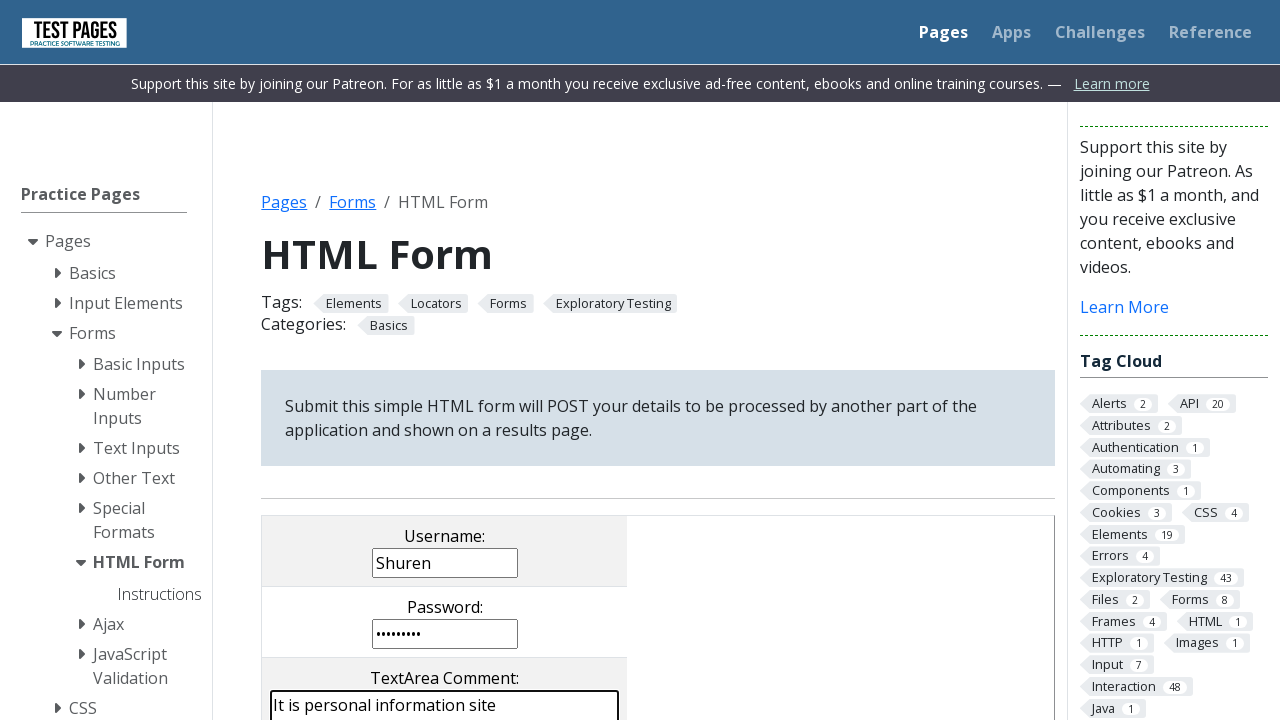

Clicked the Submit button at (504, 360) on input[type='submit']
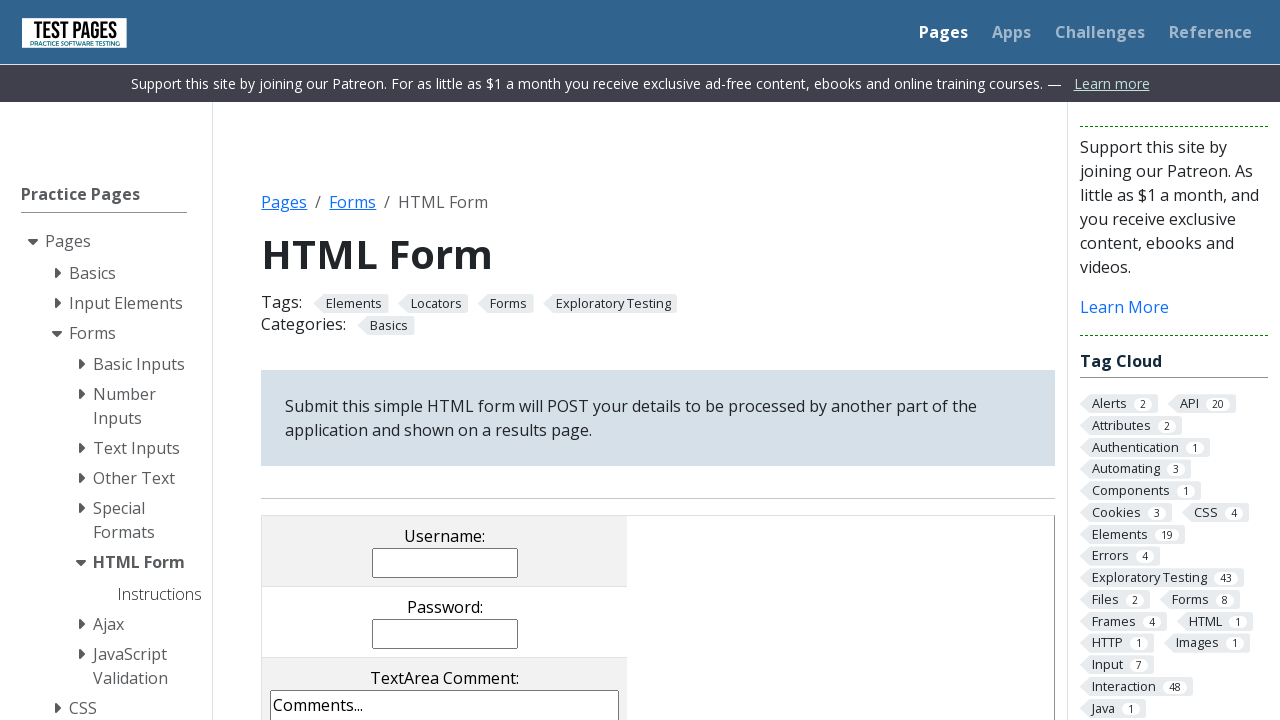

Waited for network idle after form submission
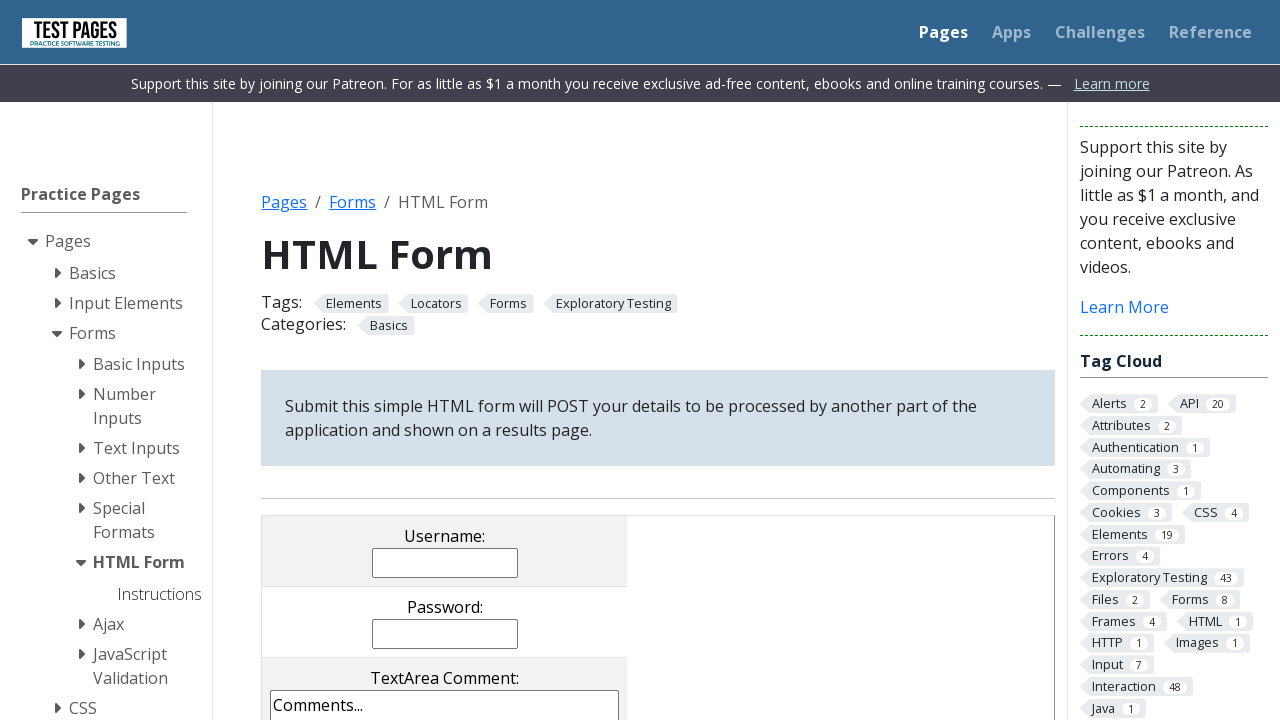

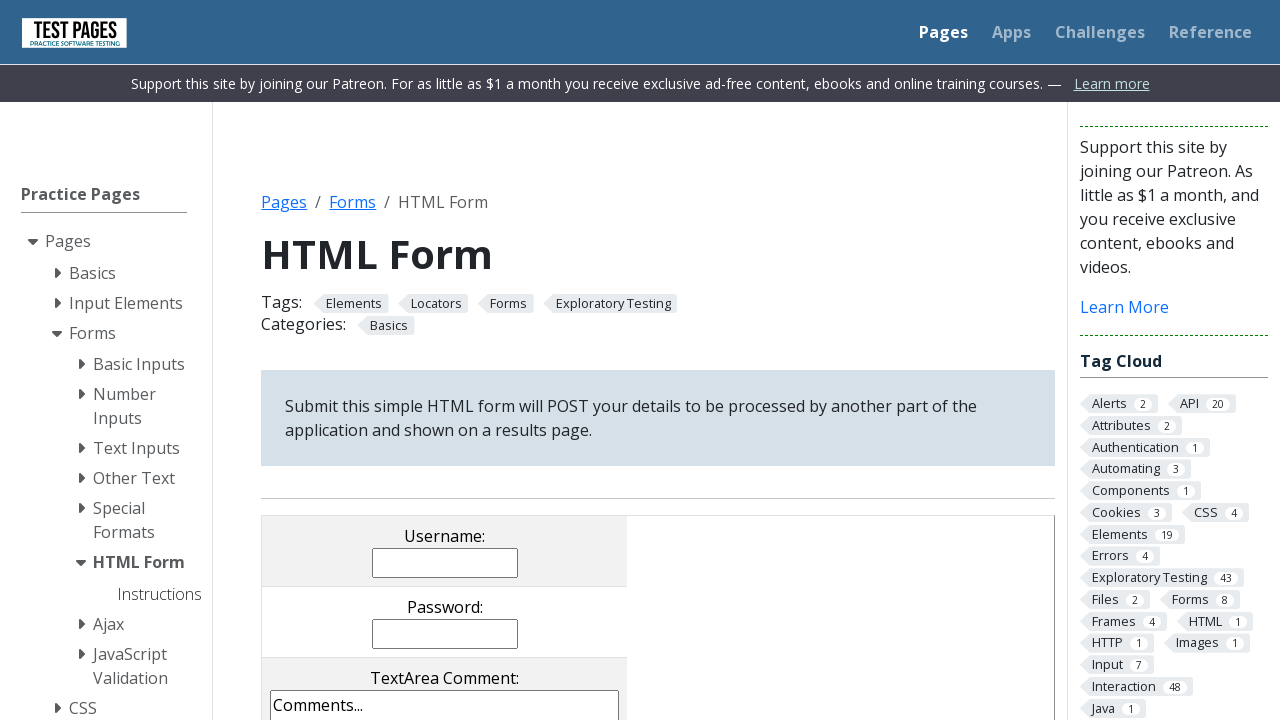